Navigates to the SpiceJet beta website and waits for the page to load

Starting URL: https://beta.spicejet.com/

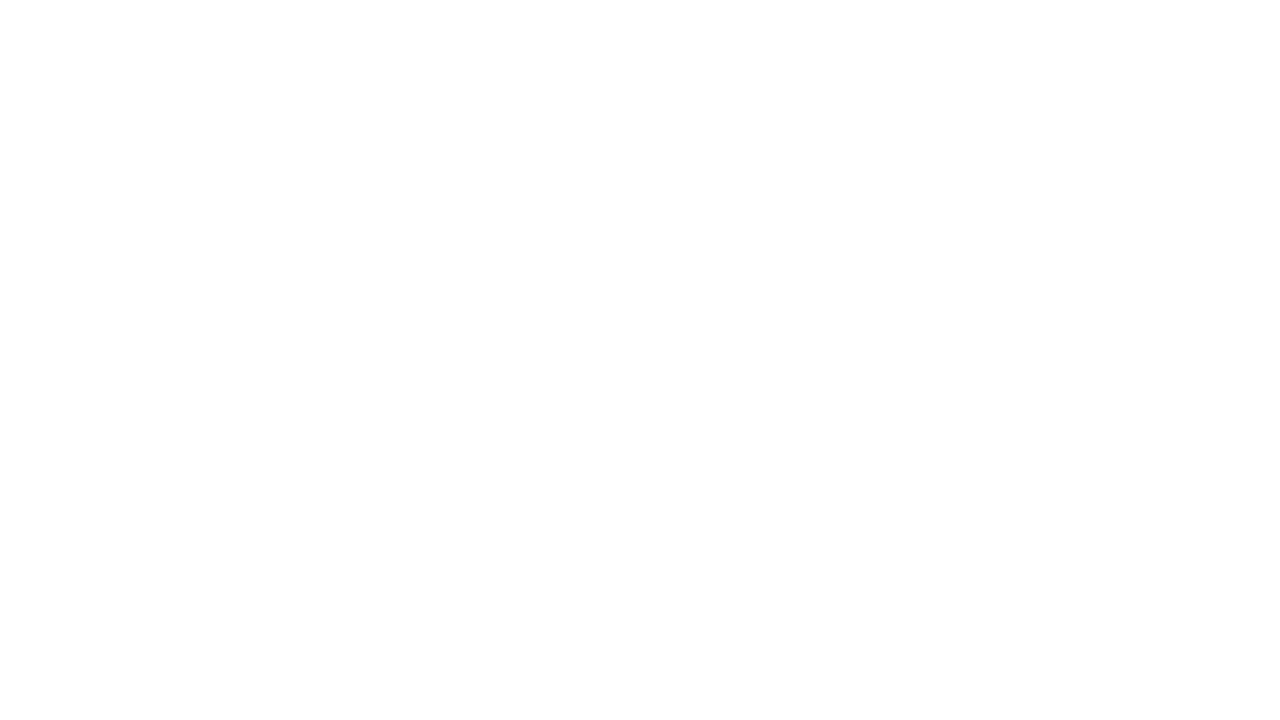

Navigated to SpiceJet beta website
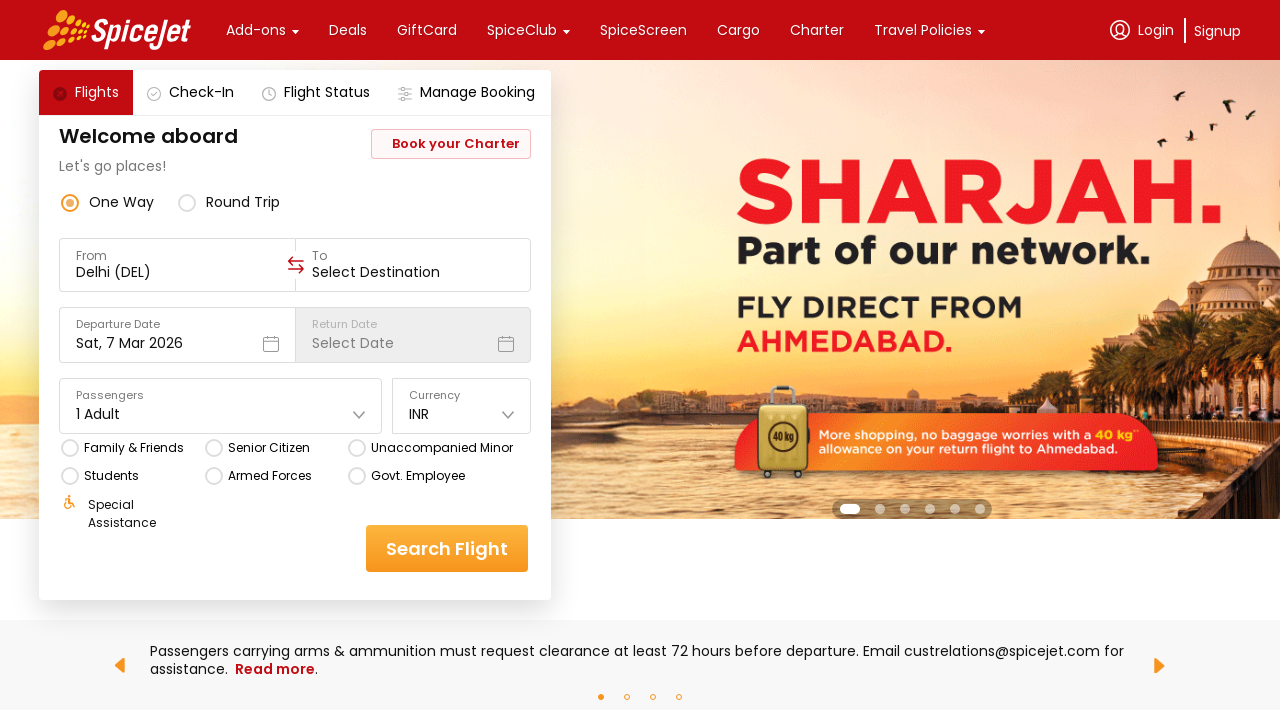

Page DOM content loaded
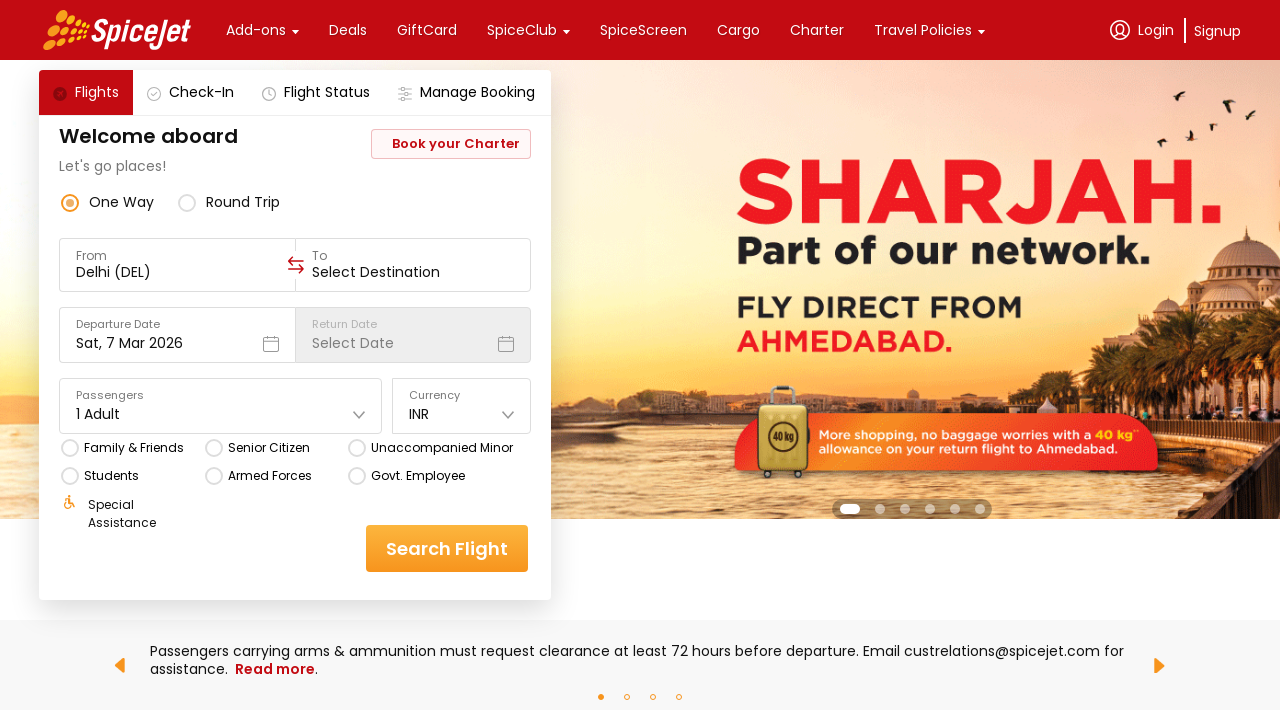

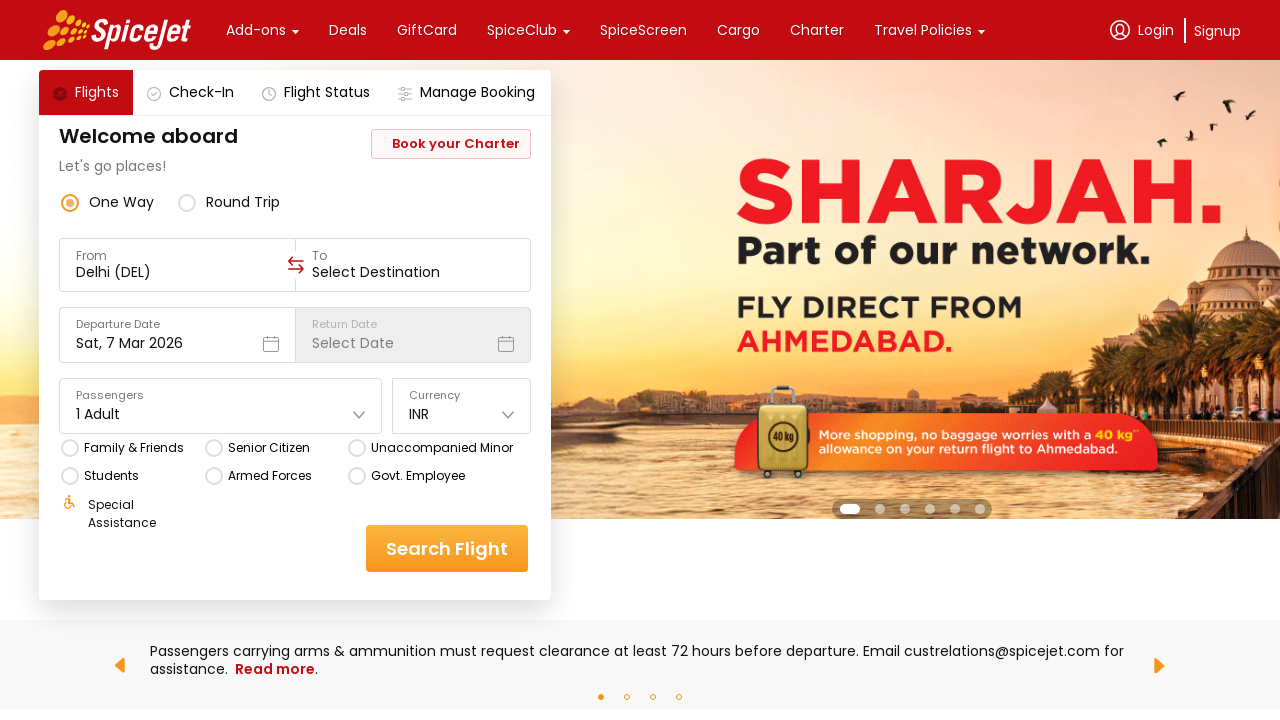